Navigates through book categories on a catalog website, clicking into each category and paginating through the book listings to verify navigation functionality.

Starting URL: https://books.toscrape.com/

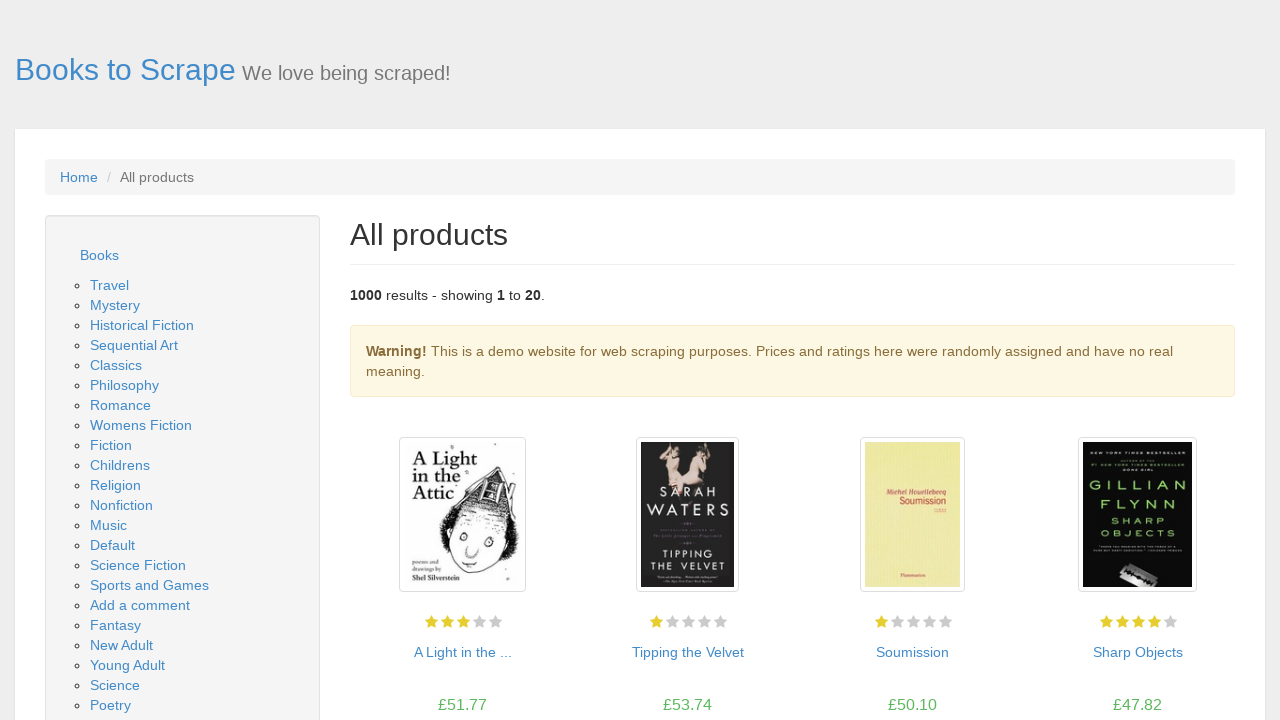

Category sidebar loaded
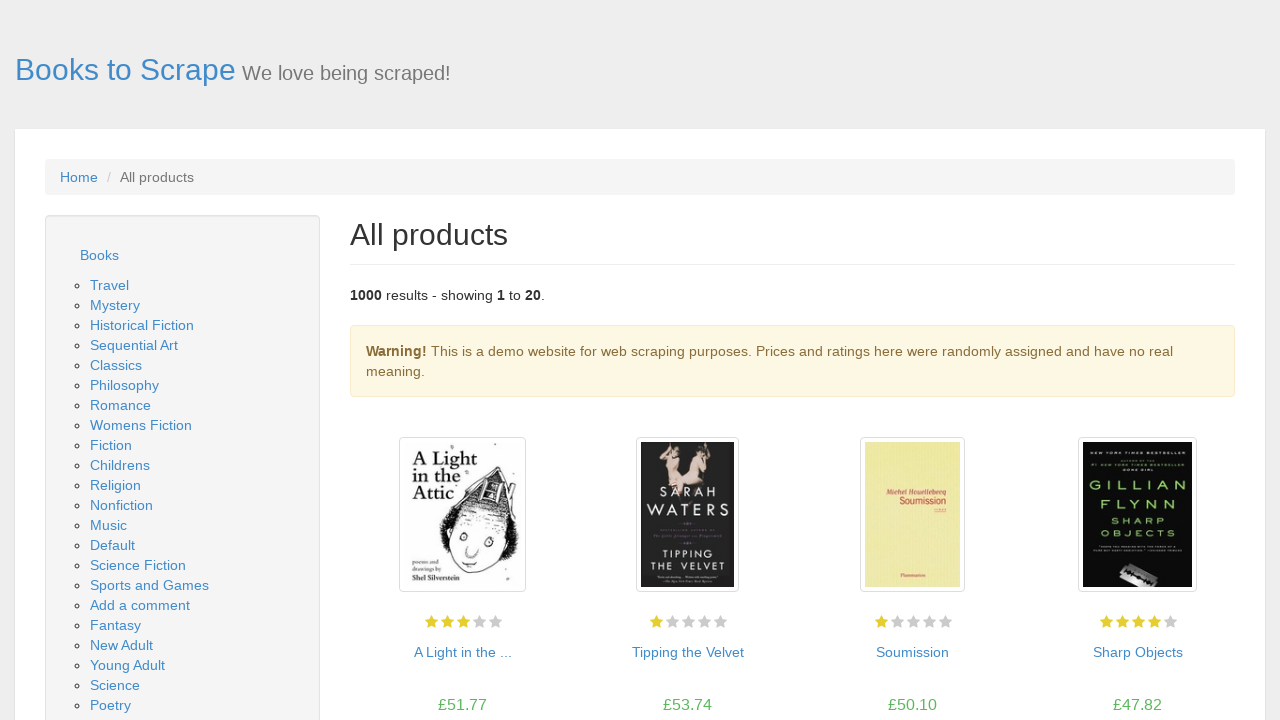

Found 50 book categories
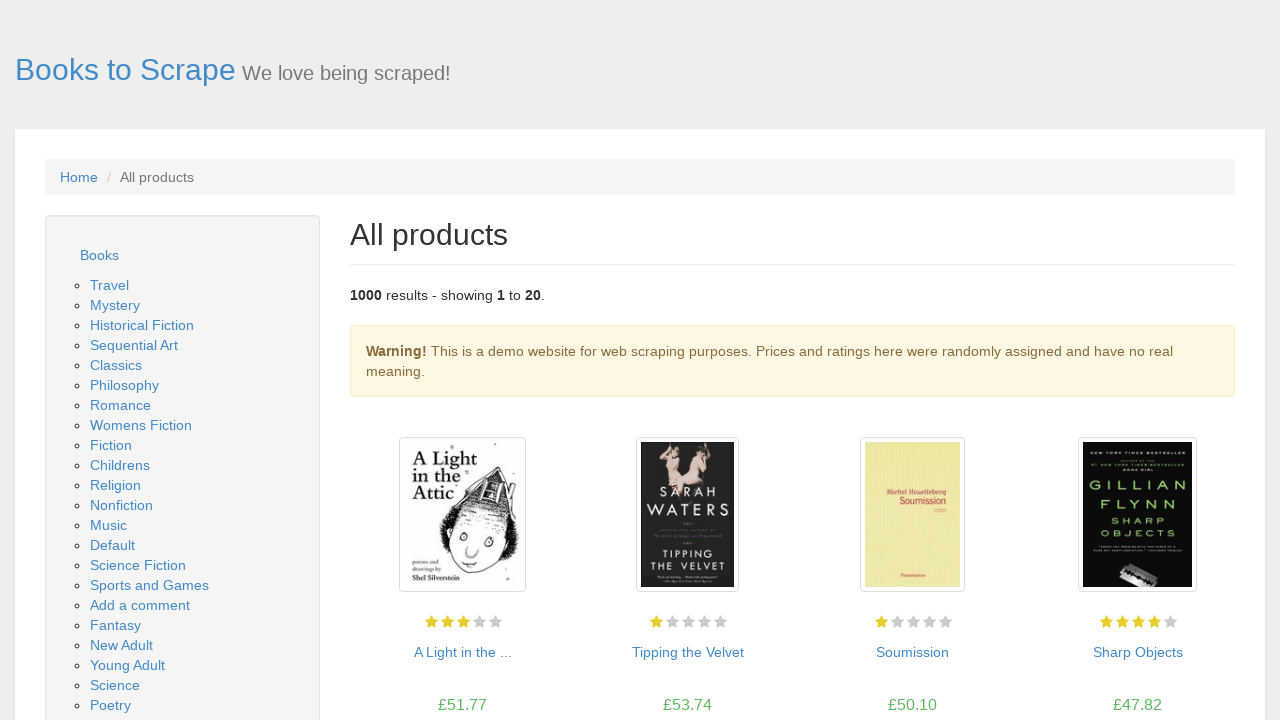

Navigated back to main catalog page
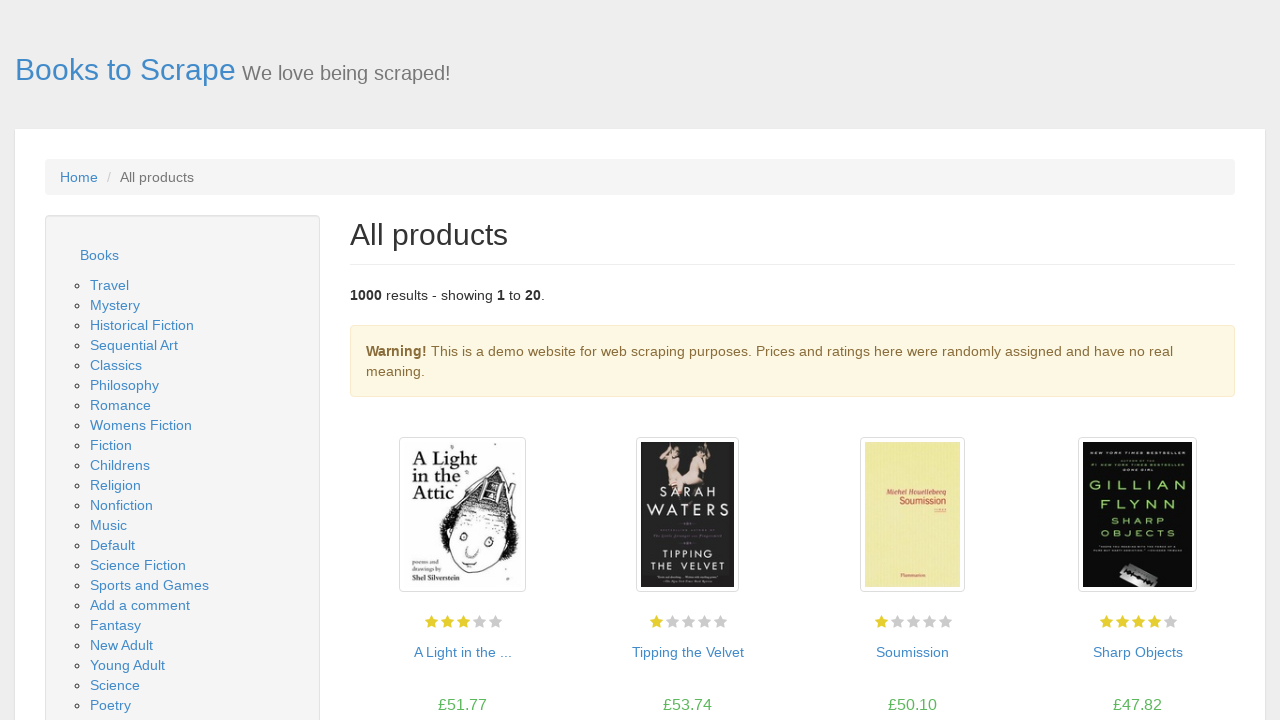

Category sidebar reloaded
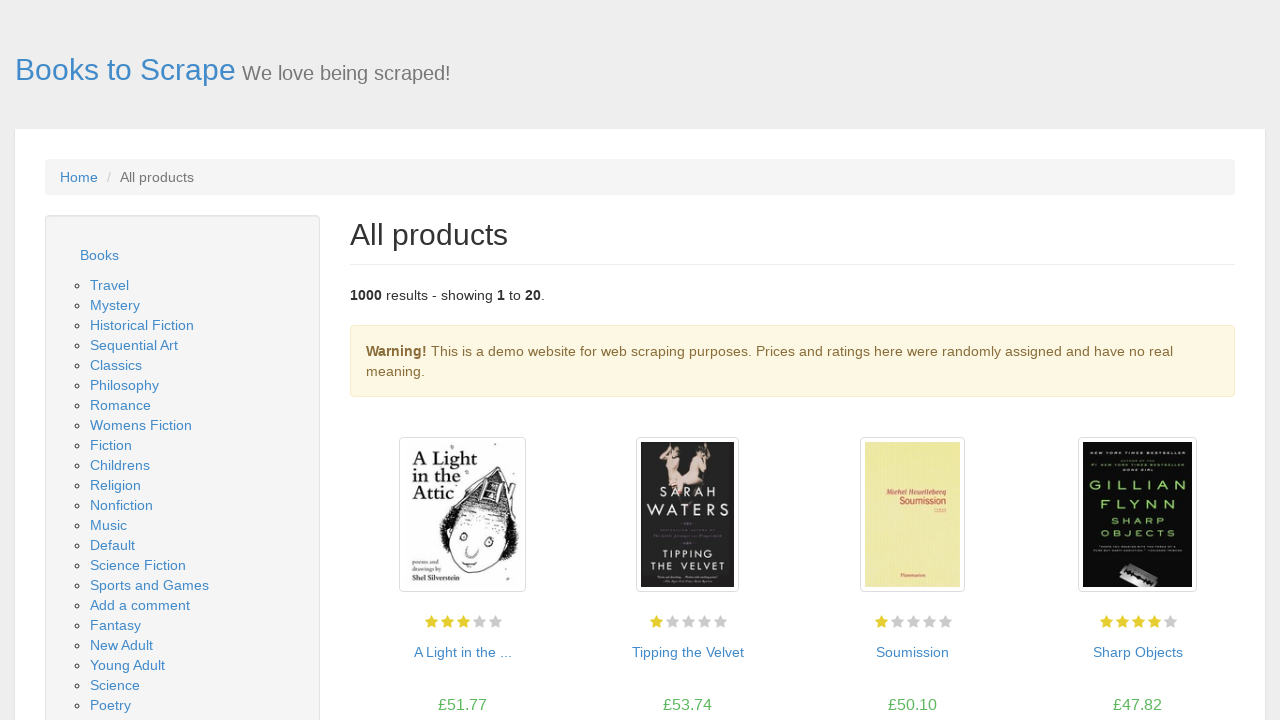

Clicked on category 1 at (110, 285) on .side_categories ul li ul li a >> nth=0
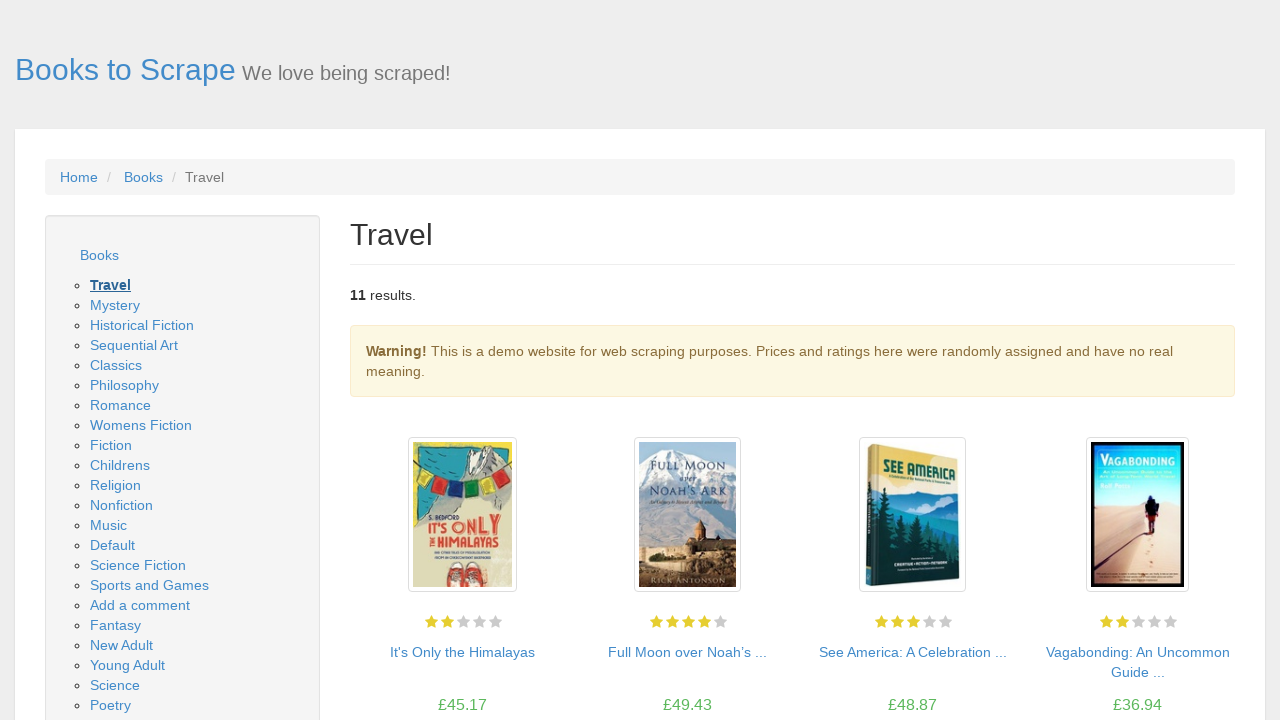

Books loaded in category
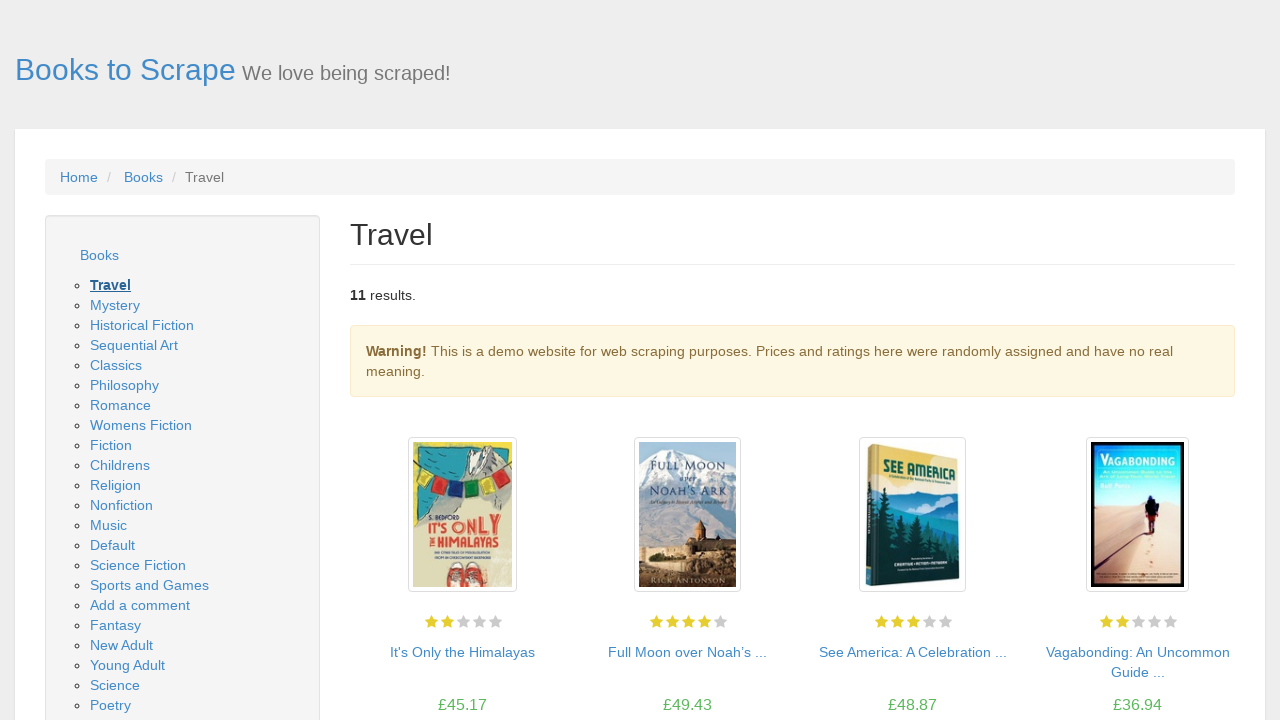

No more pages available for category 1
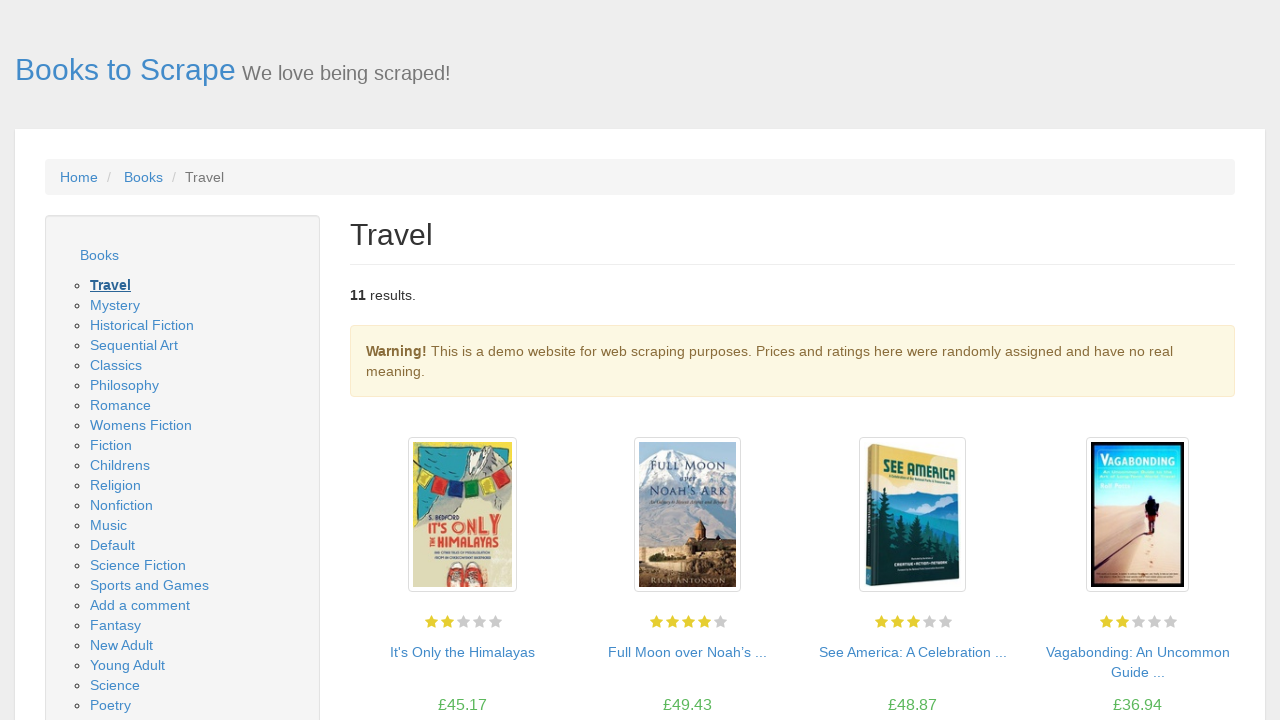

Navigated back to main catalog page
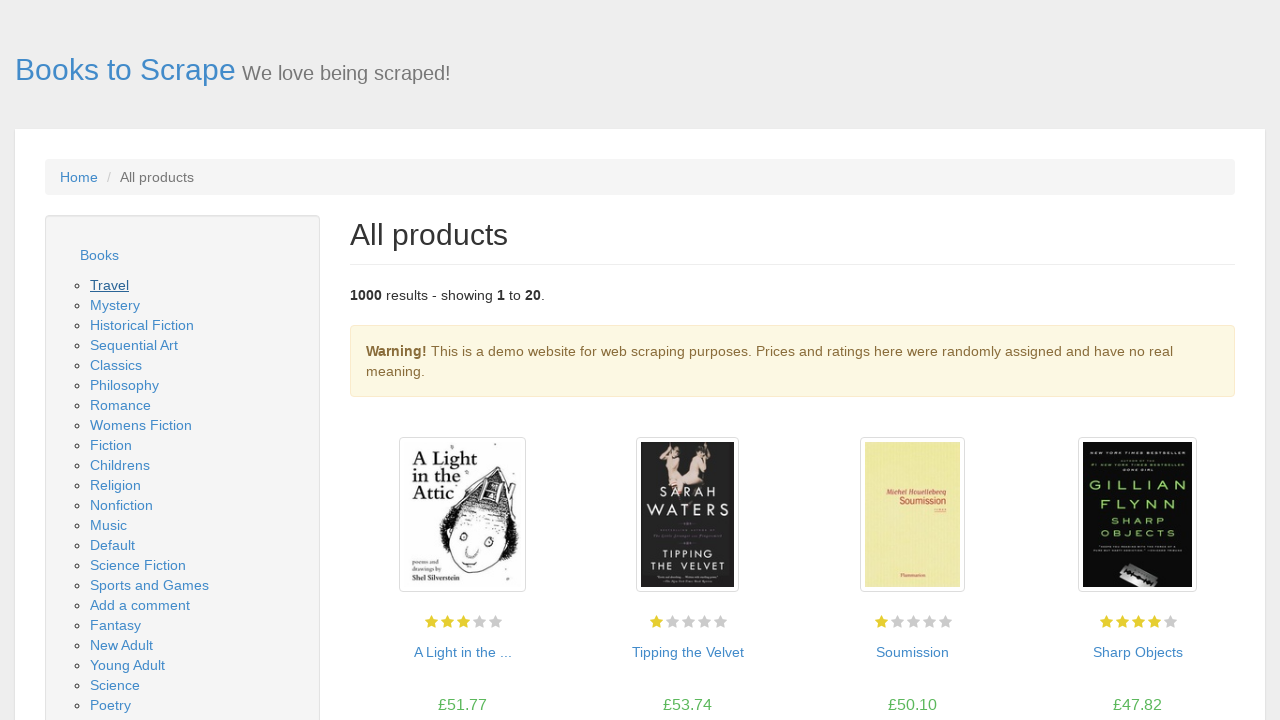

Category sidebar reloaded
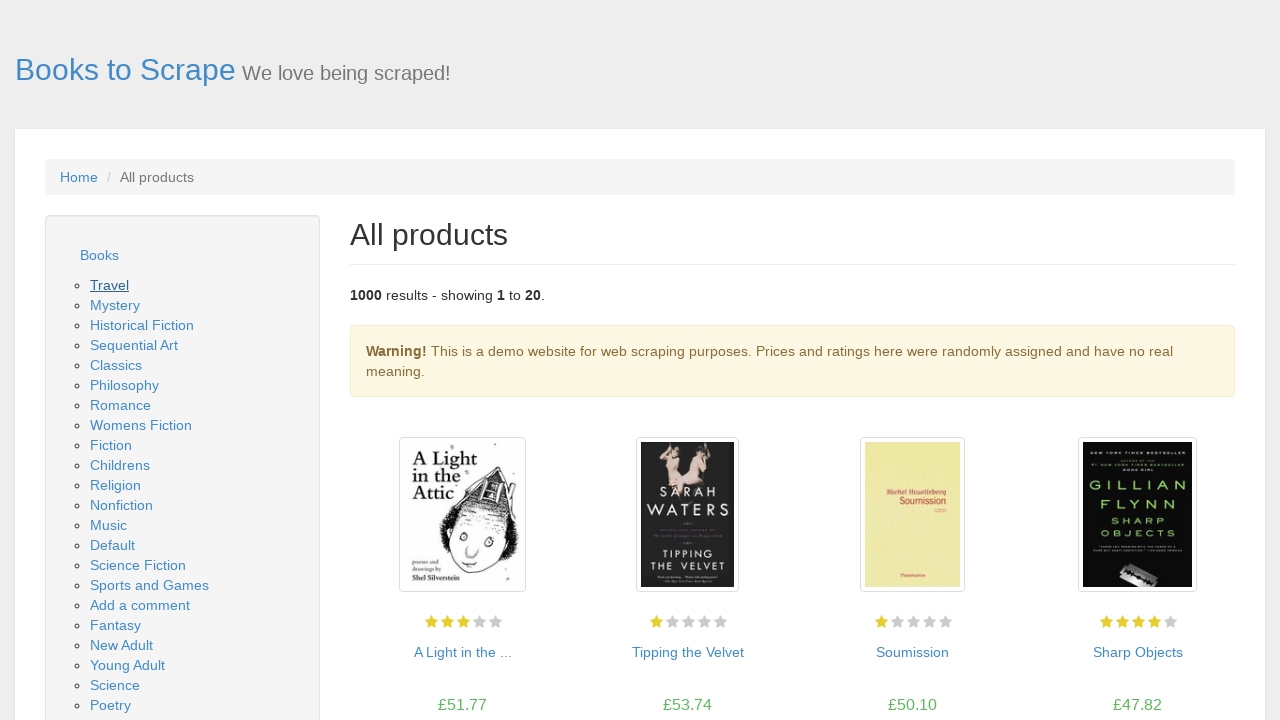

Clicked on category 2 at (115, 305) on .side_categories ul li ul li a >> nth=1
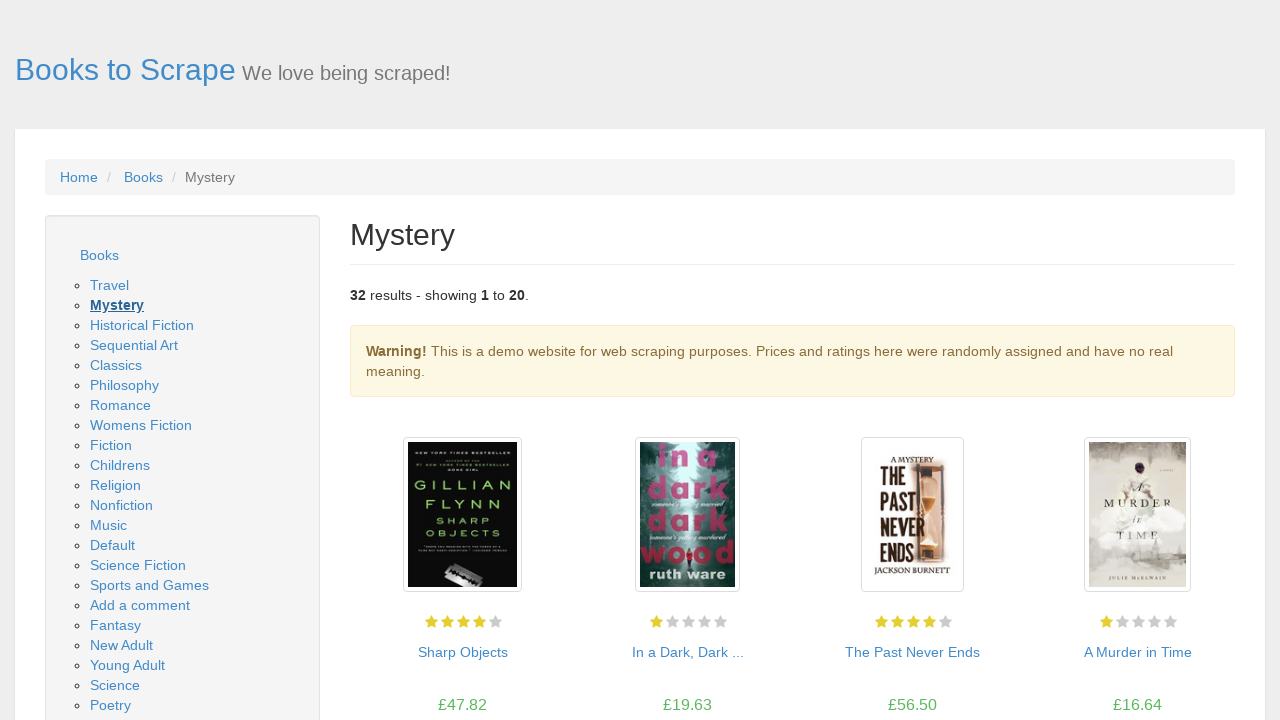

Books loaded in category
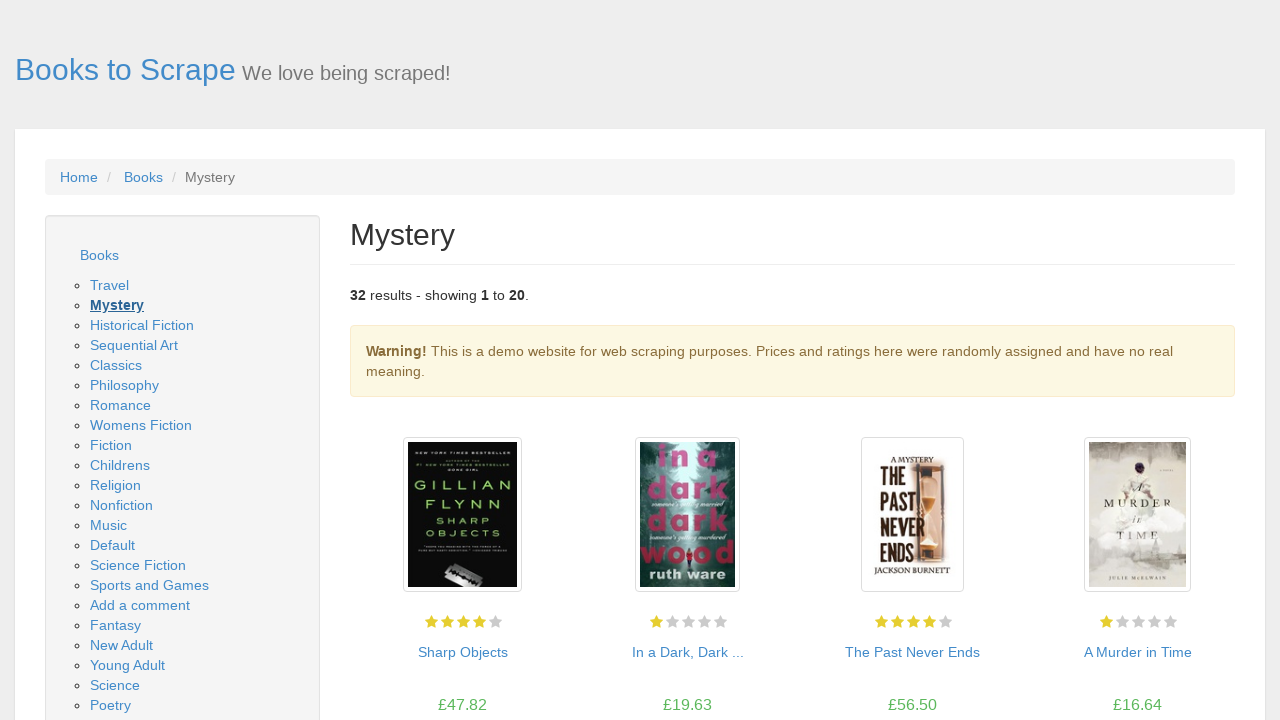

Clicked next page button on category 2, page 2 at (1206, 654) on .next a
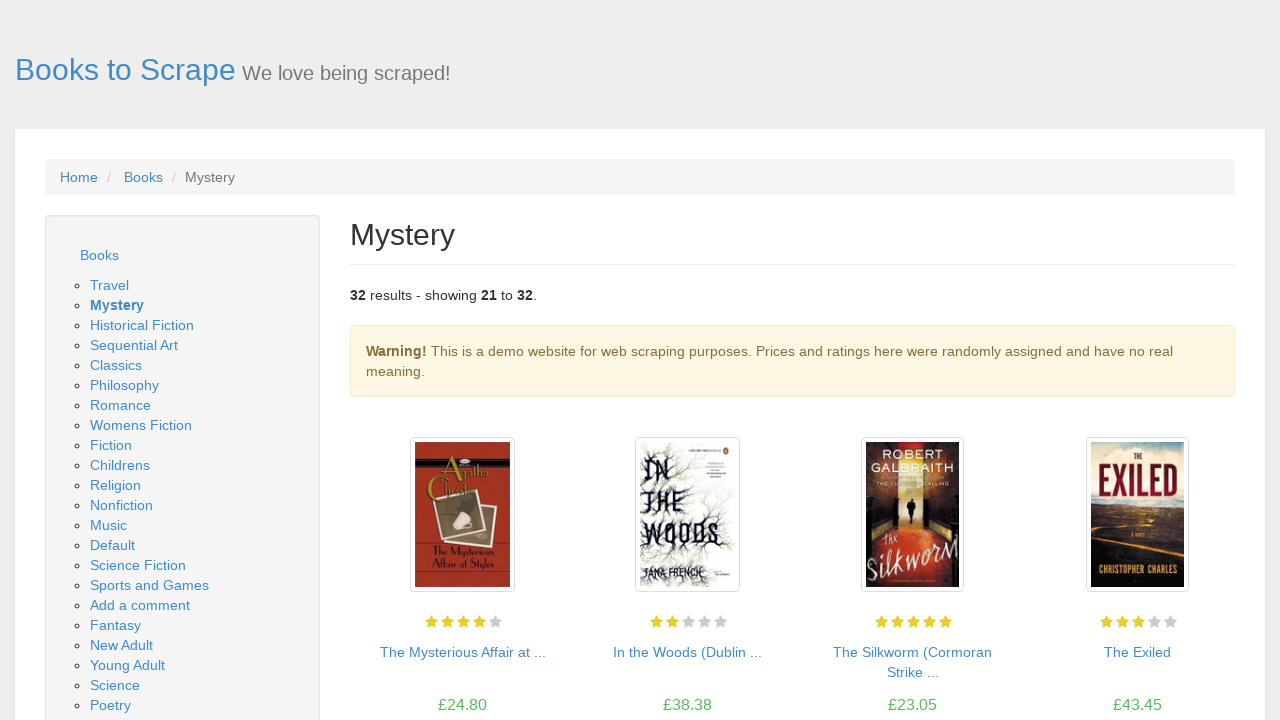

Books loaded on next page for category 2
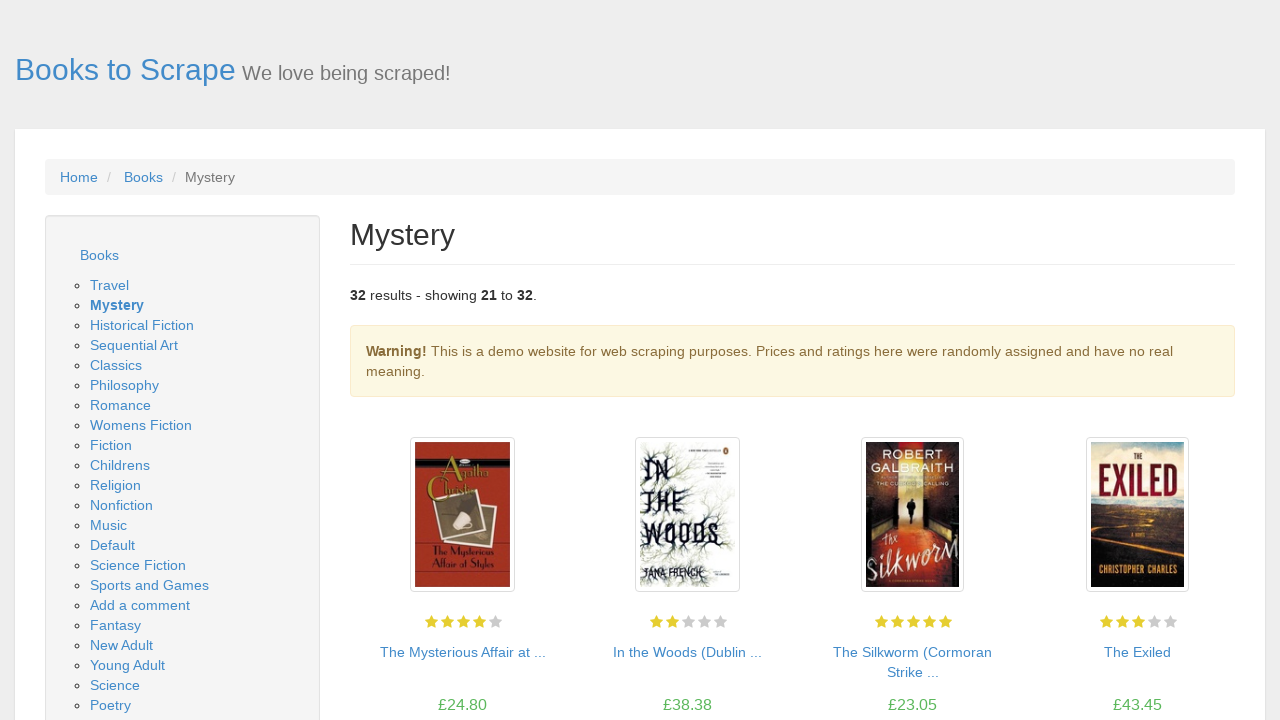

No more pages available for category 2
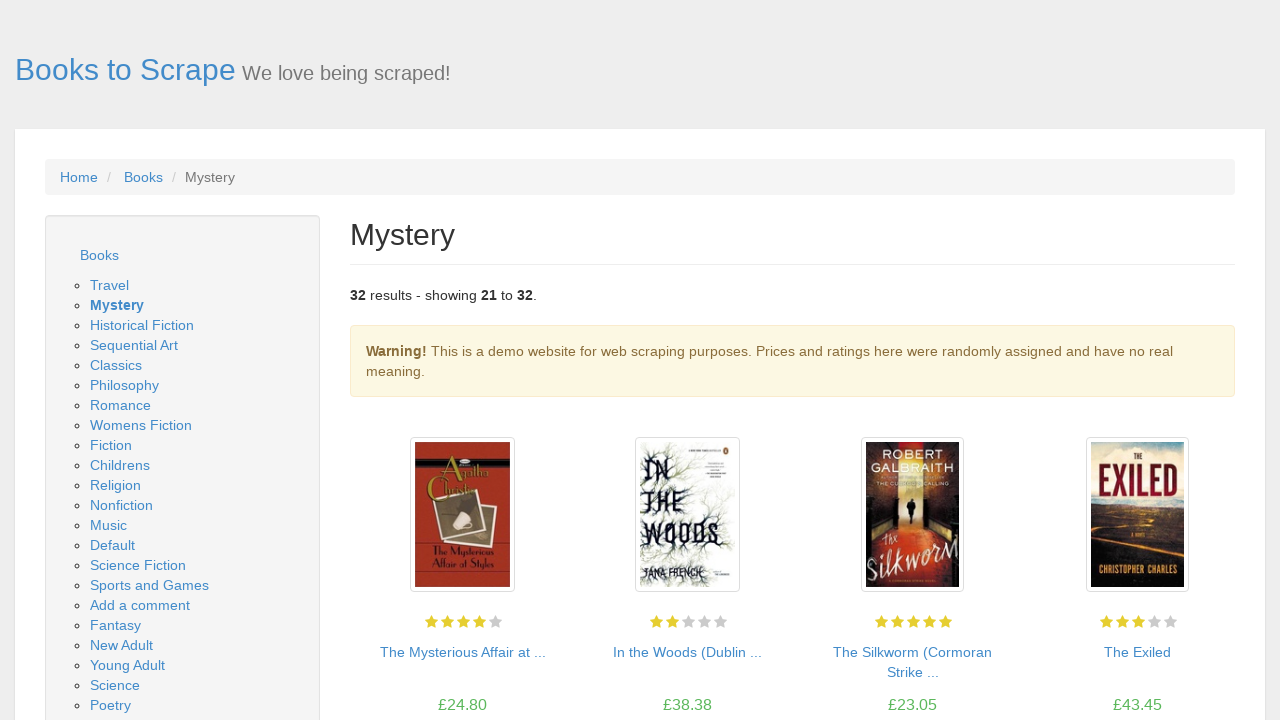

Navigated back to main catalog page
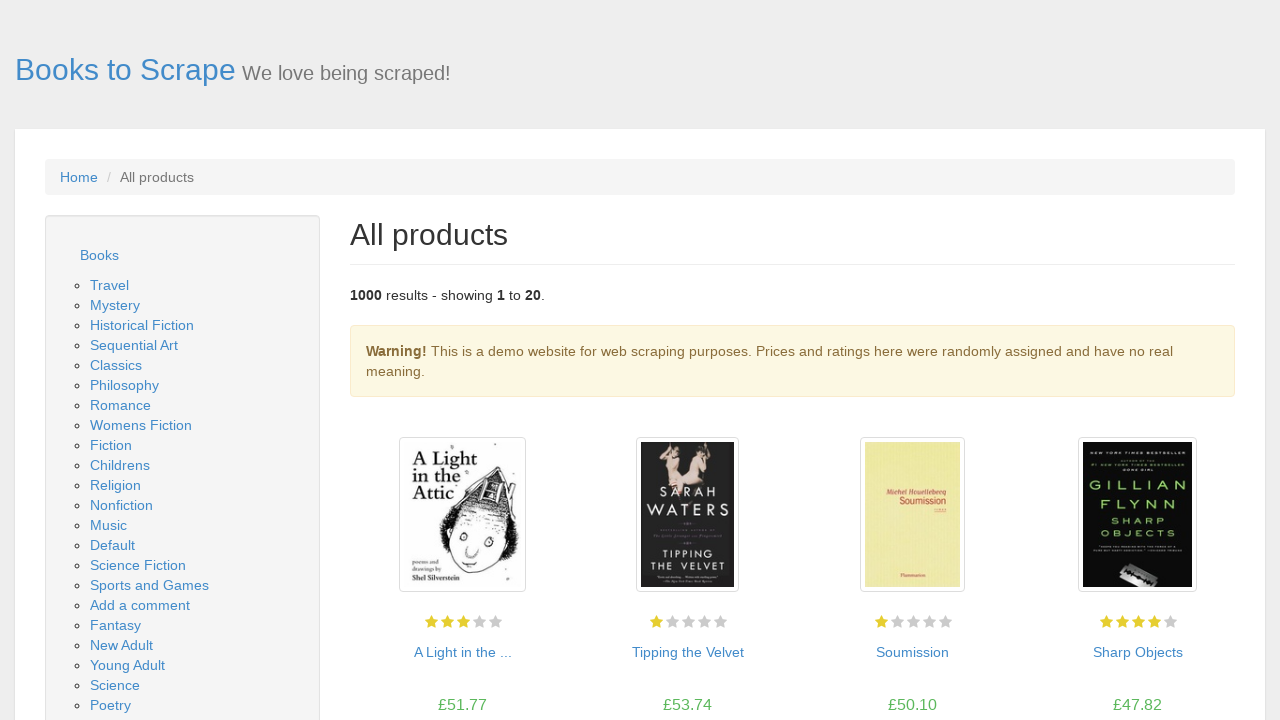

Category sidebar reloaded
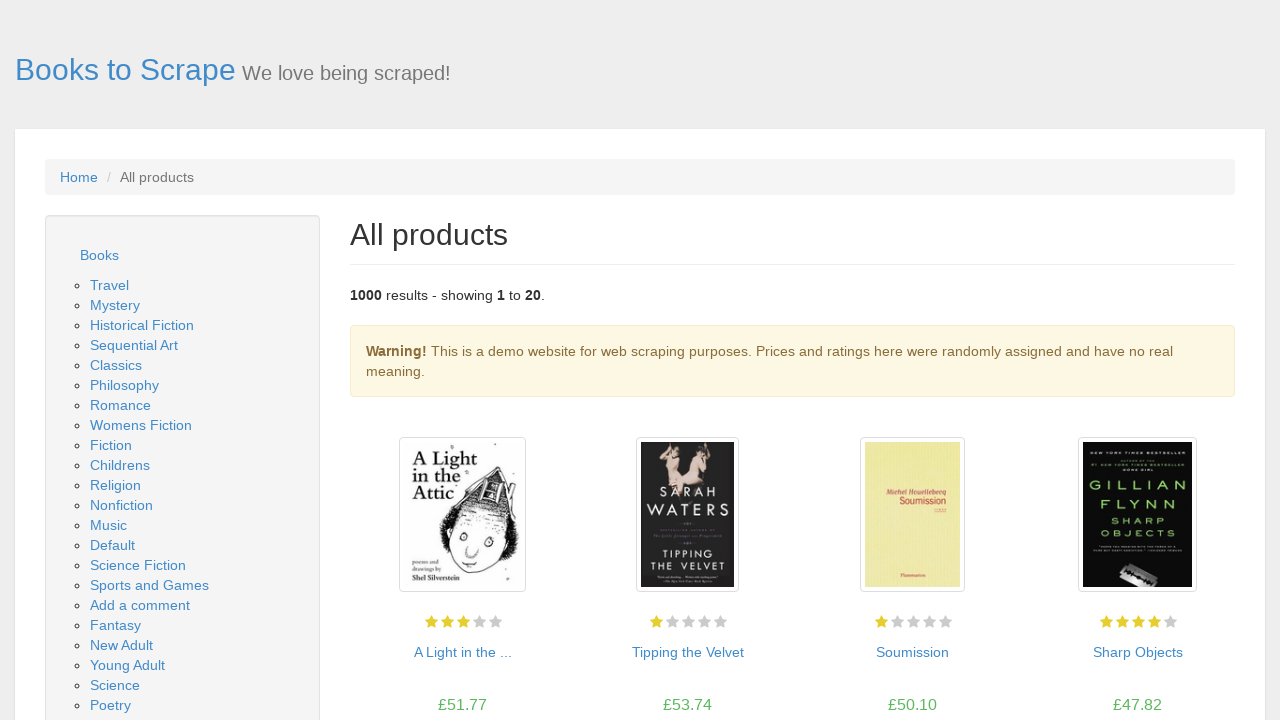

Clicked on category 3 at (142, 325) on .side_categories ul li ul li a >> nth=2
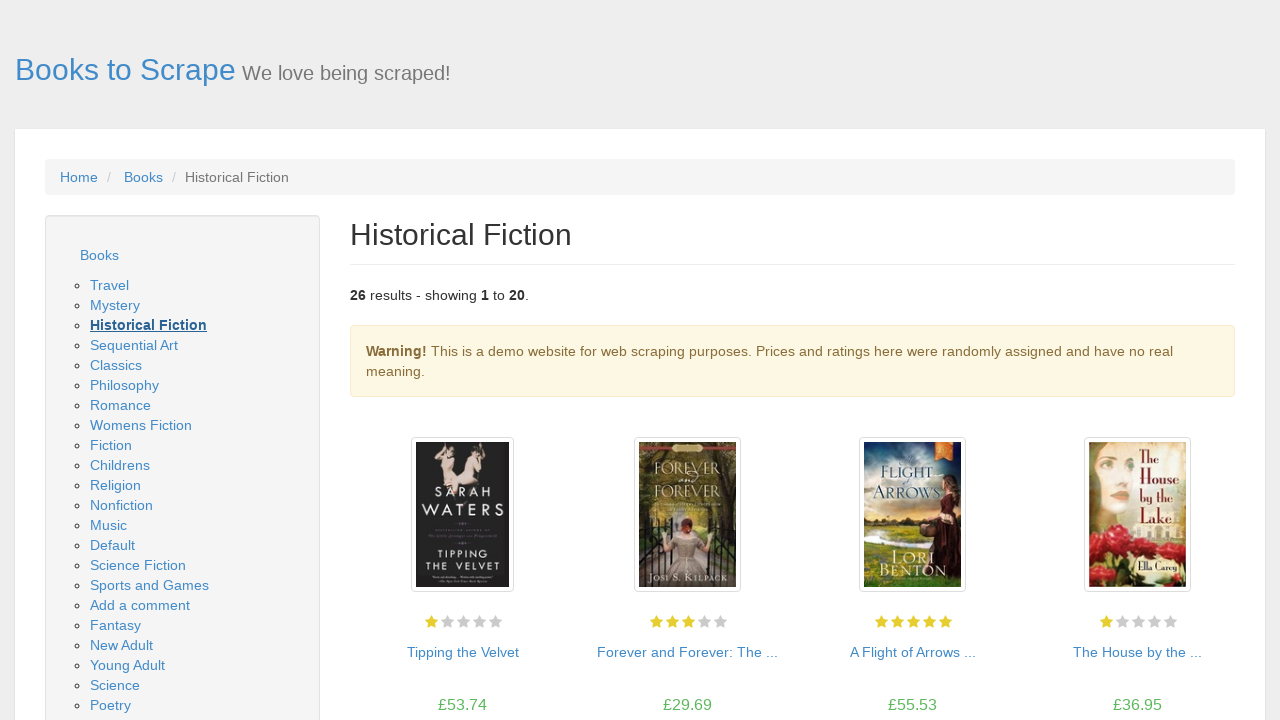

Books loaded in category
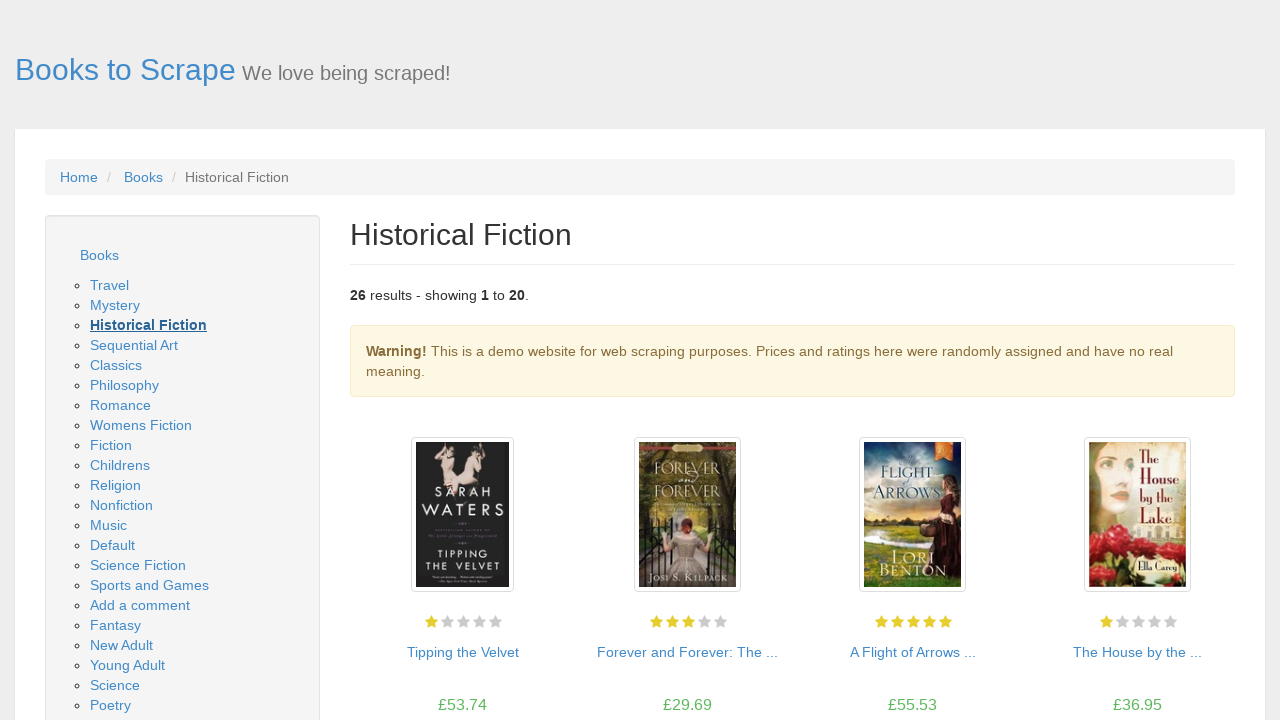

Clicked next page button on category 3, page 2 at (1206, 654) on .next a
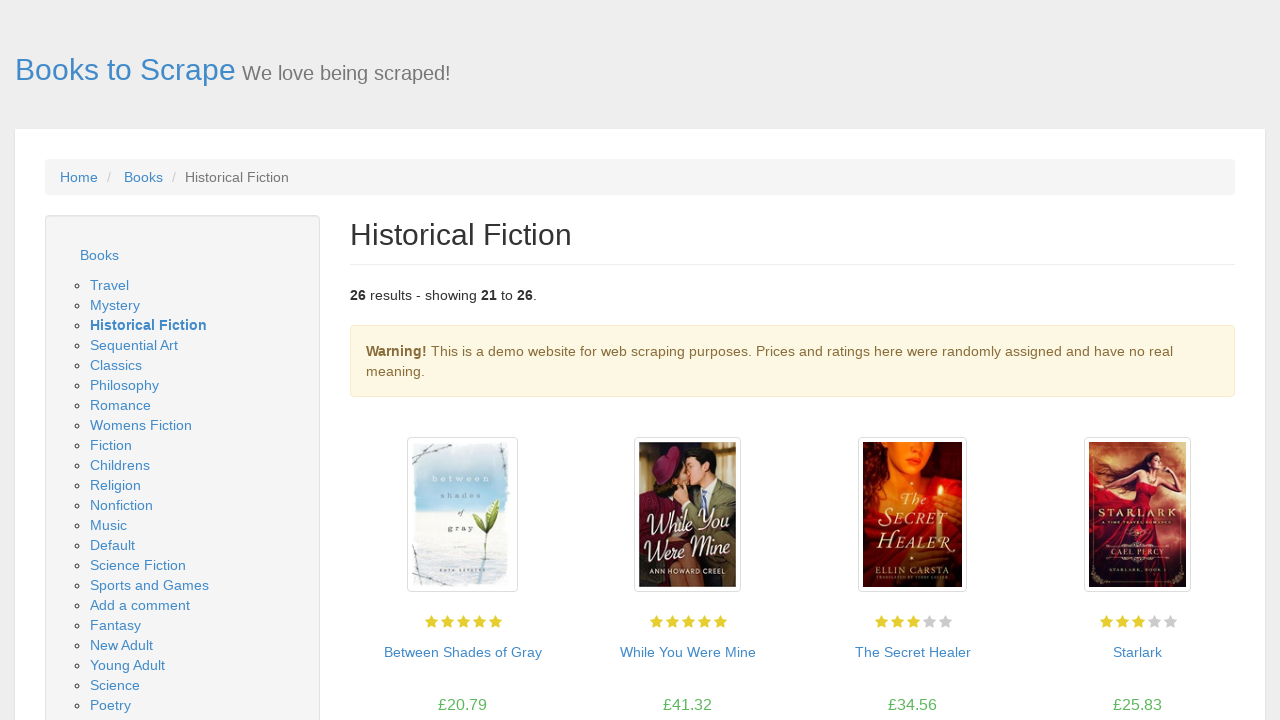

Books loaded on next page for category 3
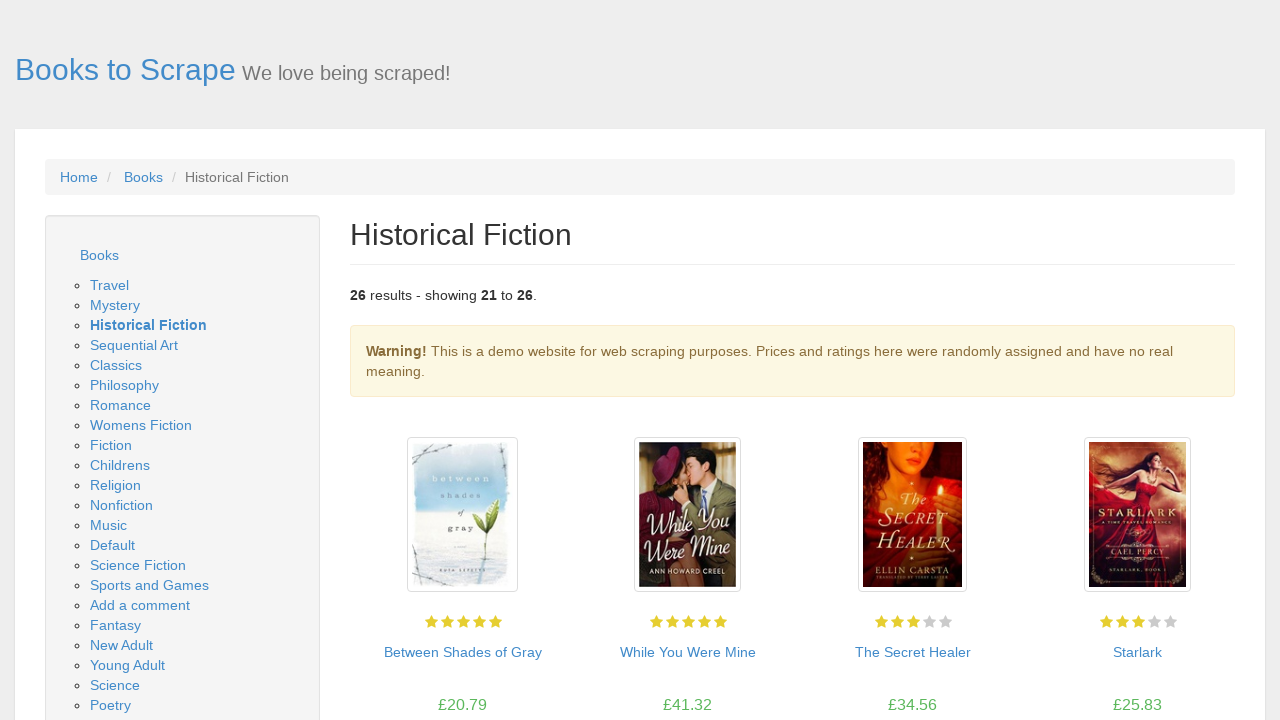

No more pages available for category 3
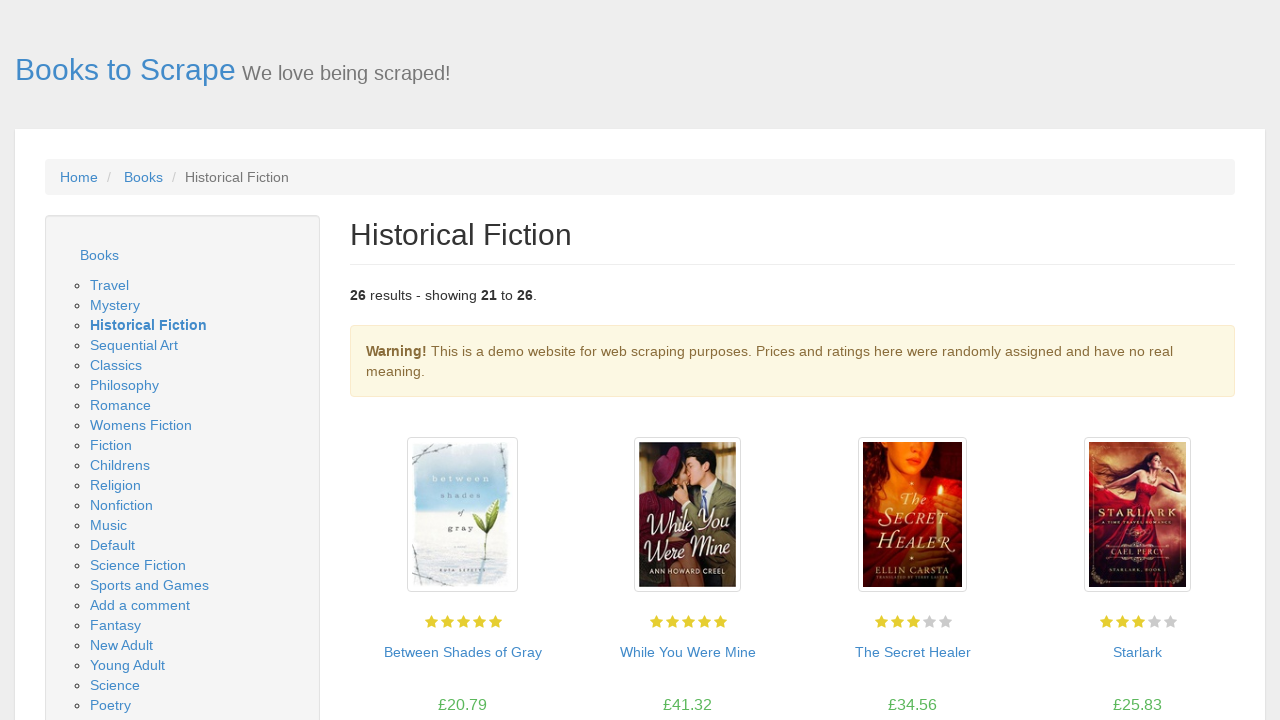

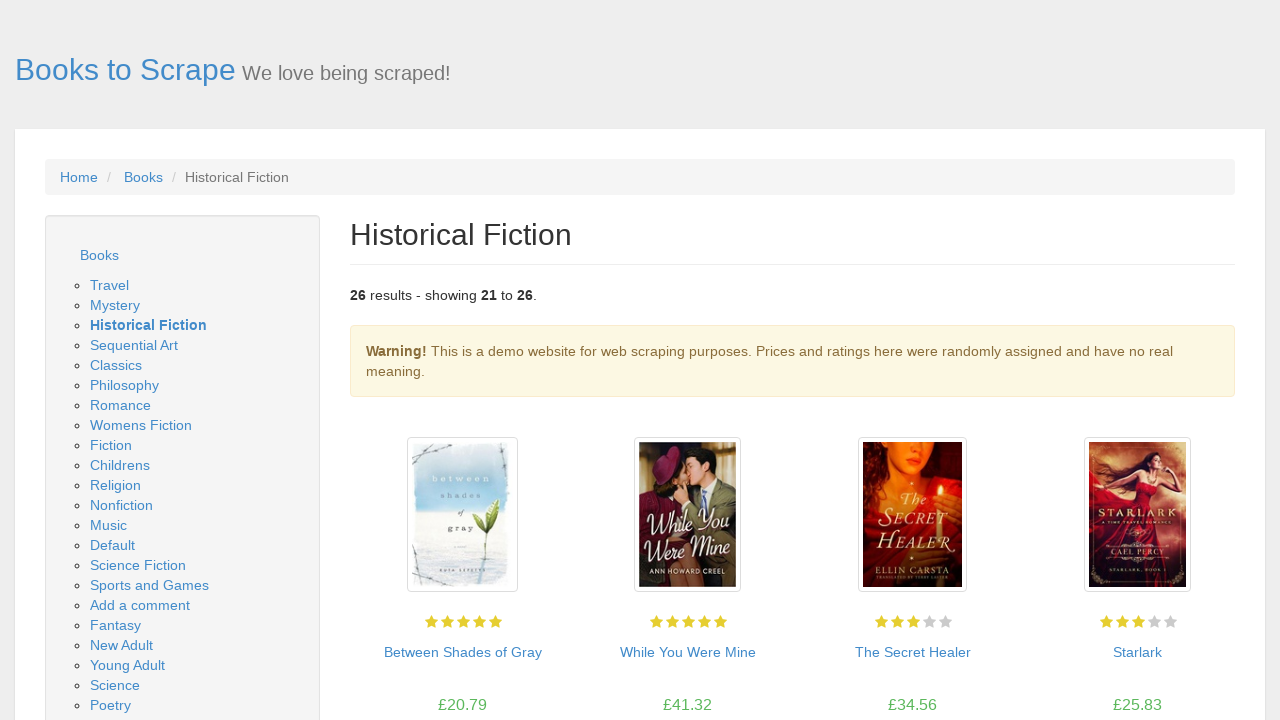